Navigates to a YouTube video page and waits for it to load completely, verifying the page title is accessible.

Starting URL: https://www.youtube.com/watch?v=EzGH3hZuJVk

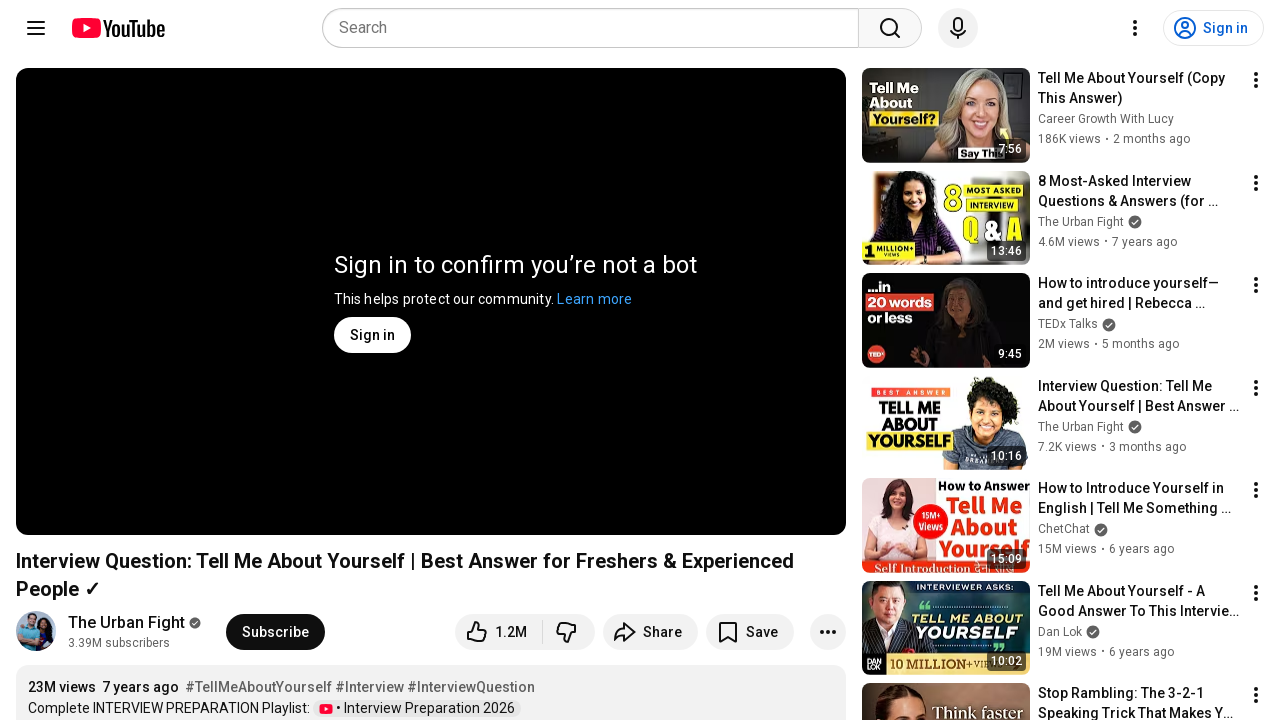

Navigated to YouTube video page
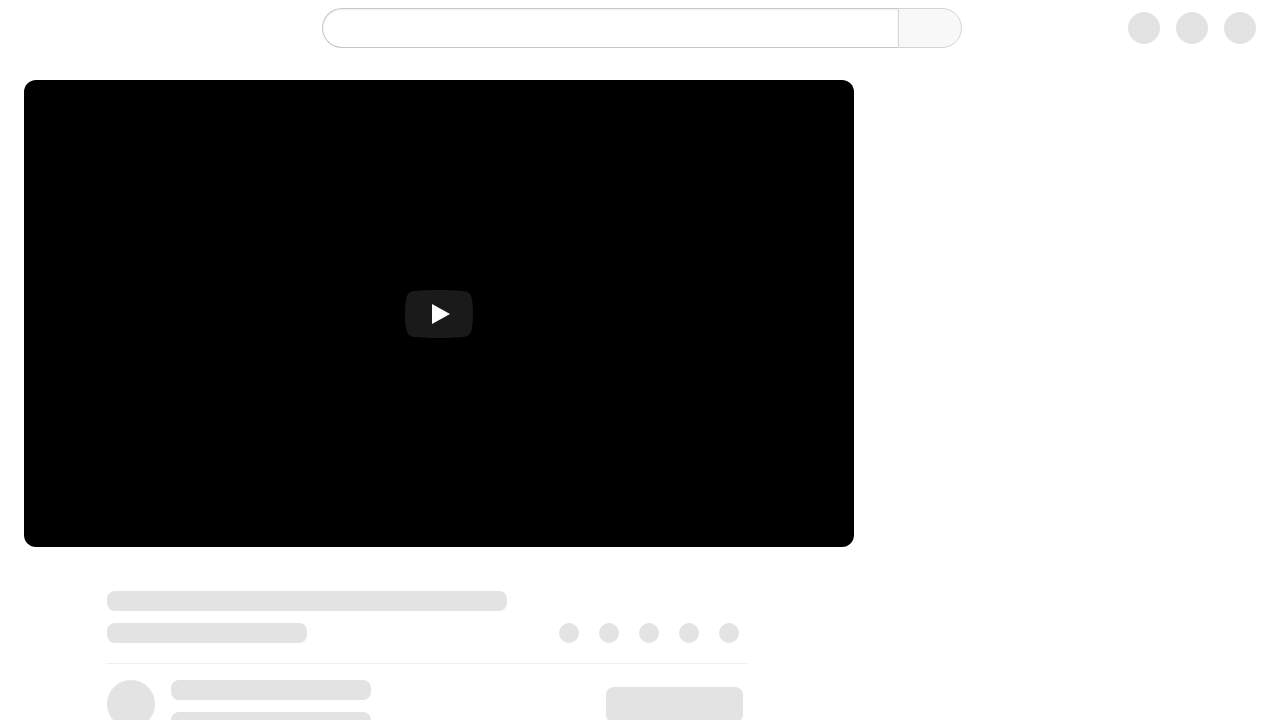

Waited for page load state to complete
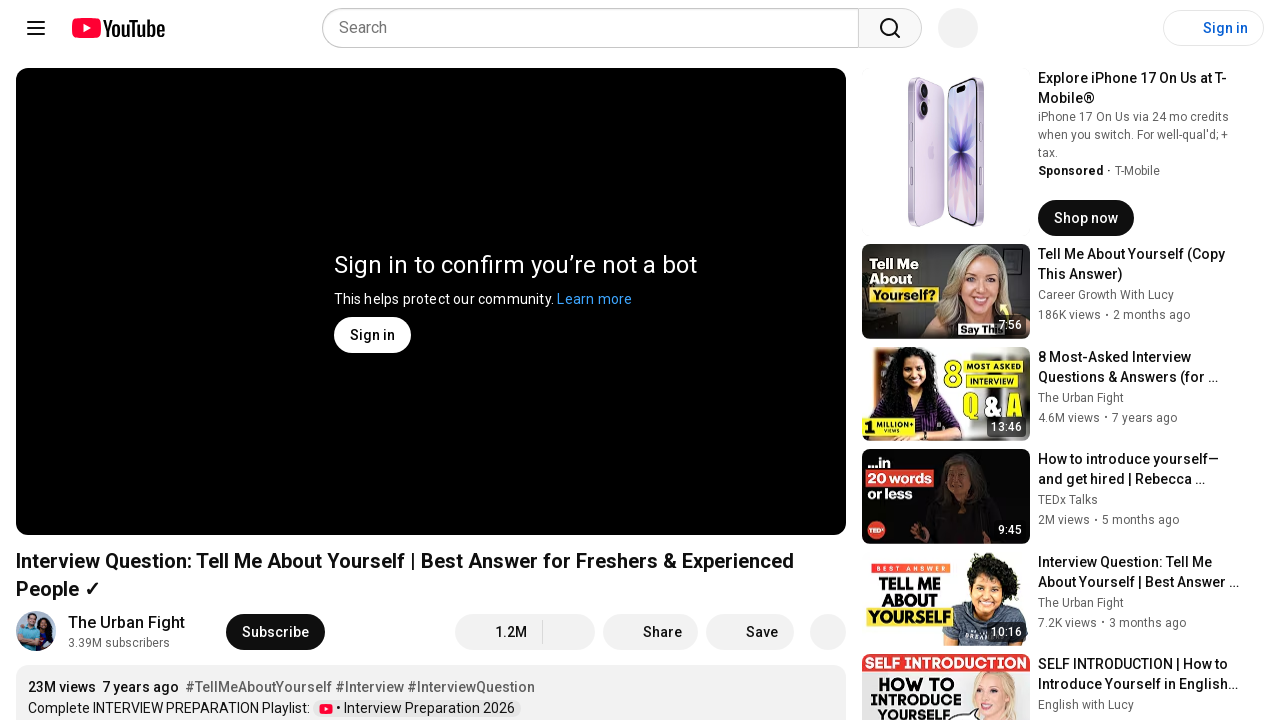

Retrieved page title: Interview Question: Tell Me About Yourself | Best Answer for Freshers & Experienced People ✓ - YouTube
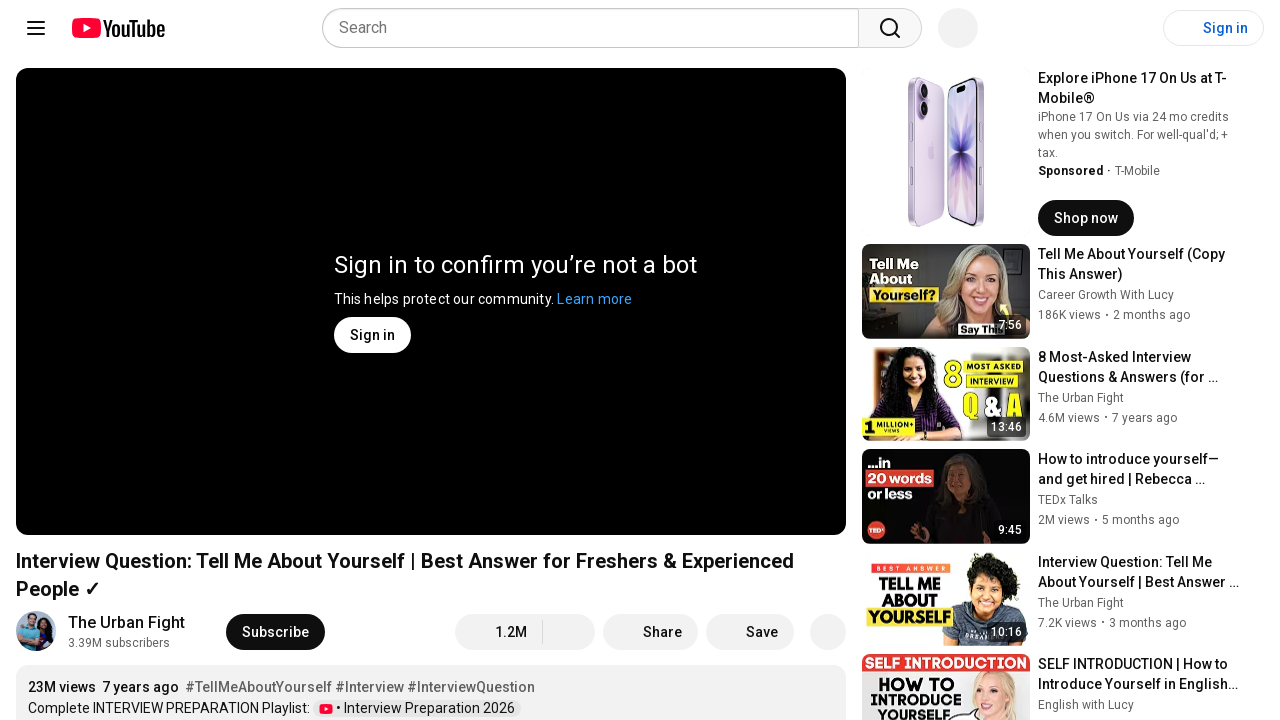

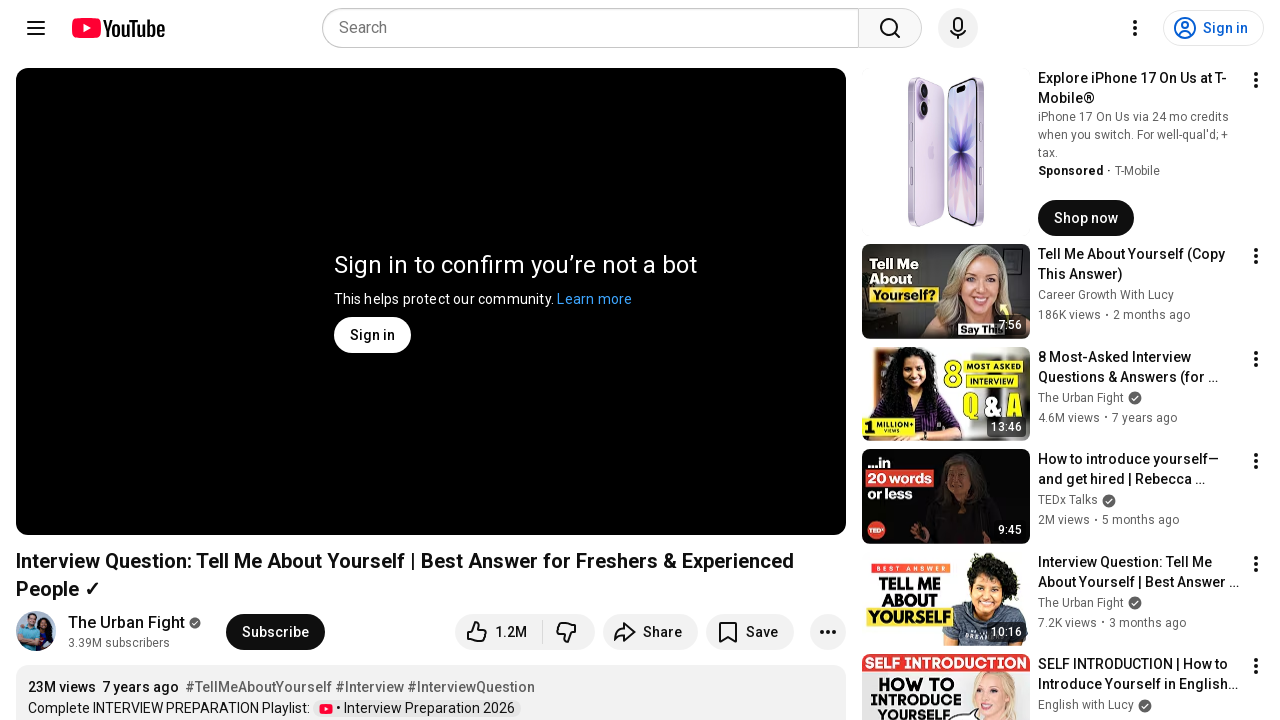